Tests web table interactions by clicking on column headers to sort by "Due" column

Starting URL: https://the-internet.herokuapp.com/tables

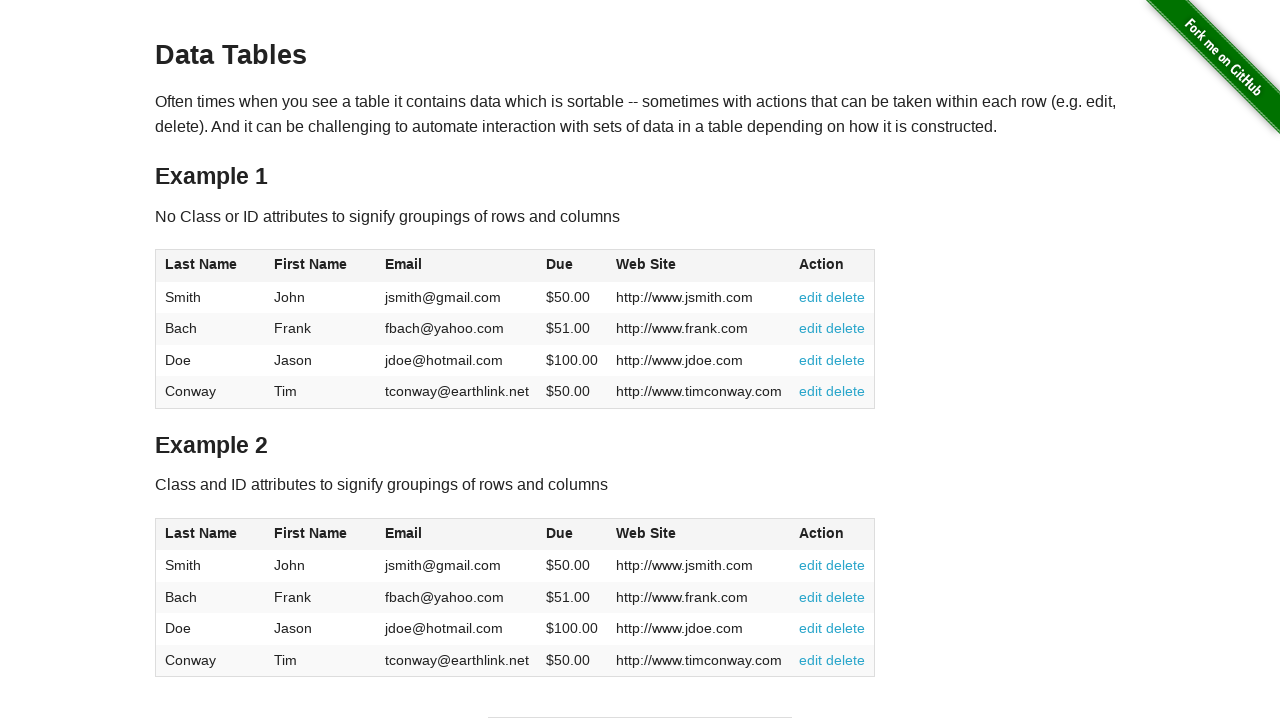

Waited for table to load
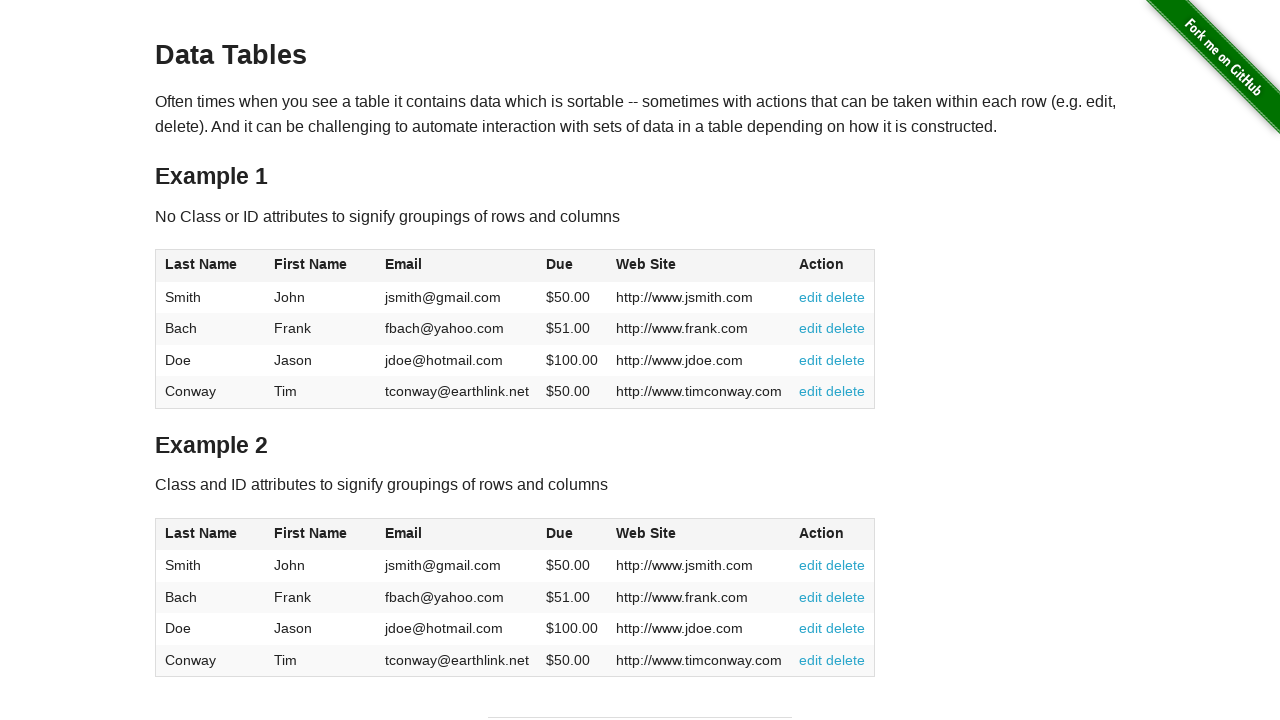

Retrieved table header columns
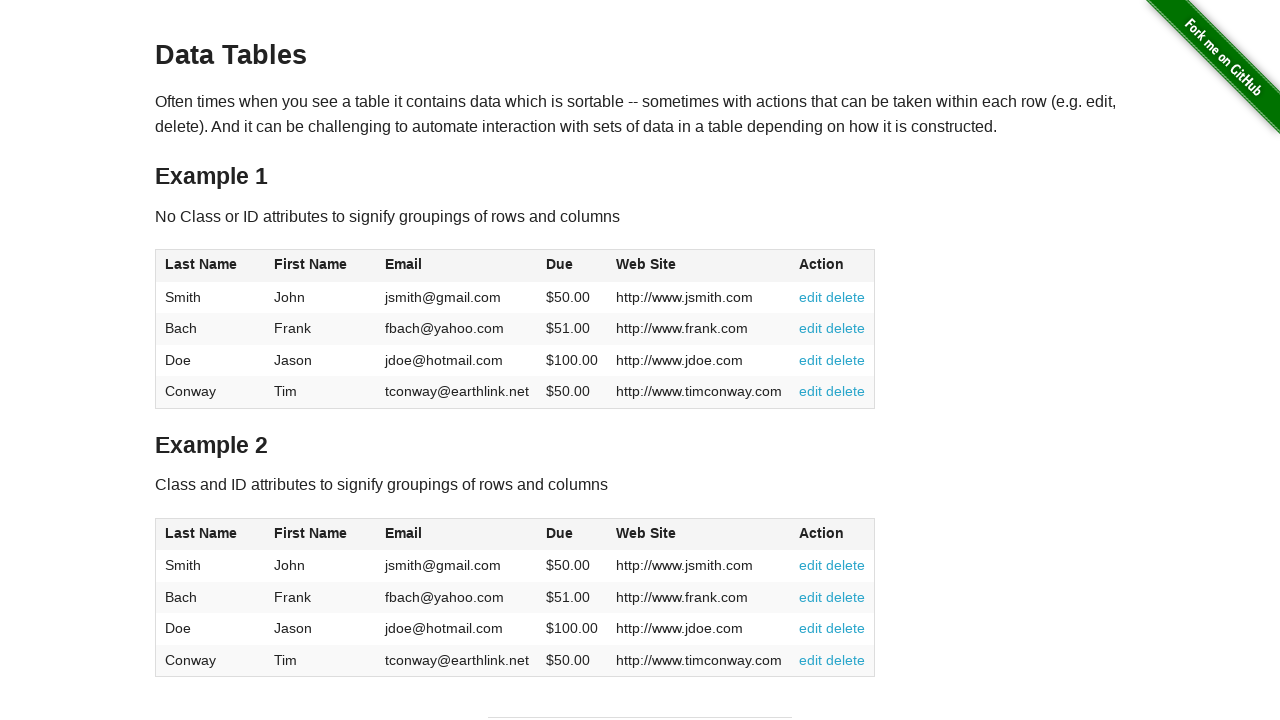

Located the Due column header (4th column)
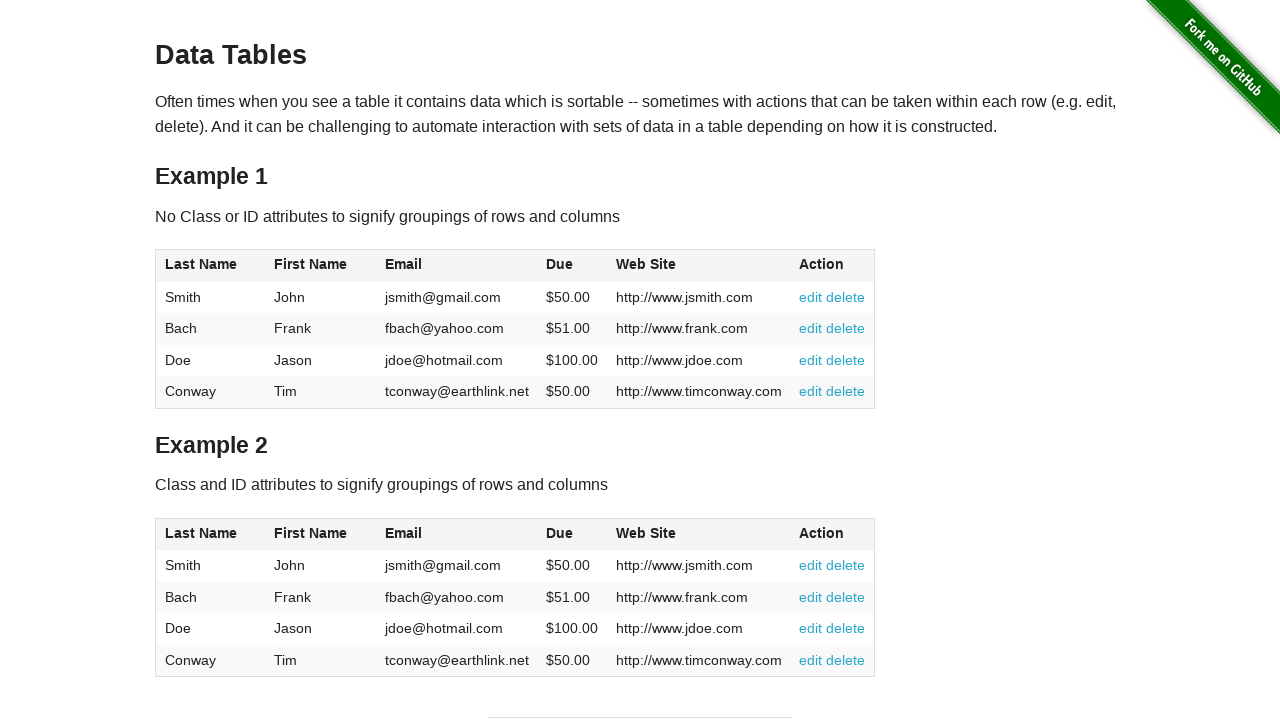

Clicked Due column header to sort (first click) at (572, 266) on table >> nth=0 >> thead th >> nth=3
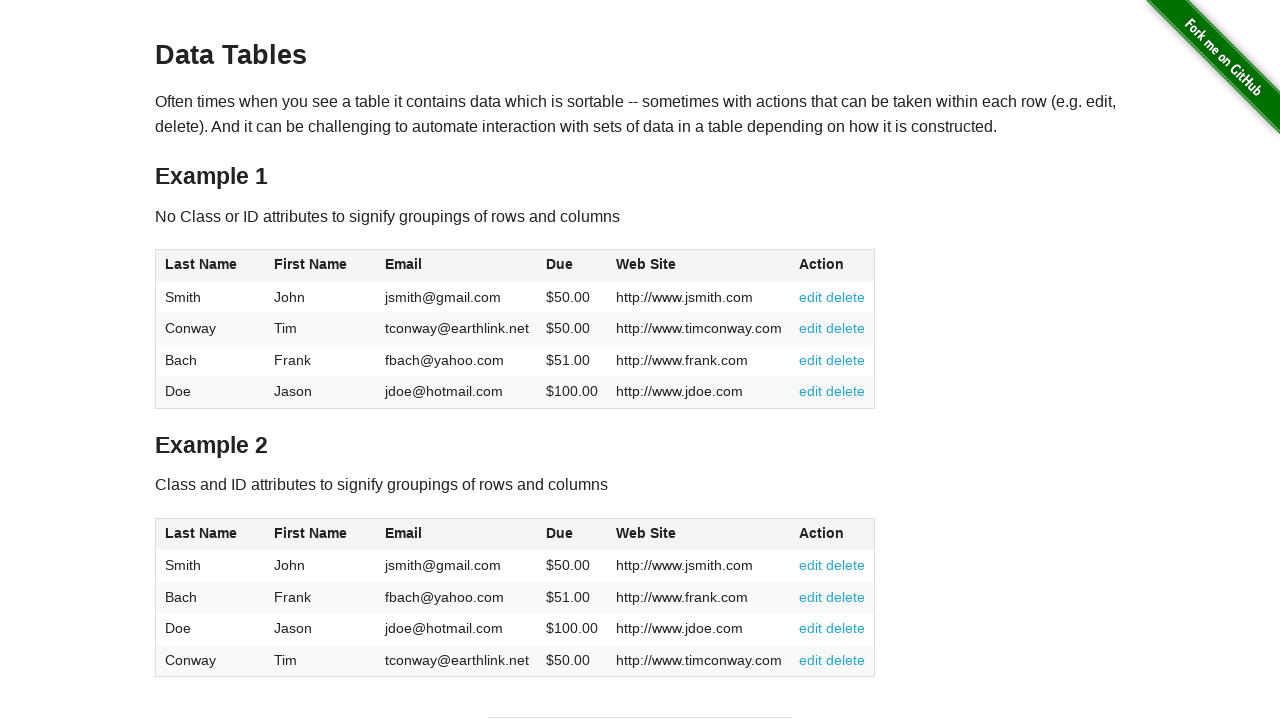

Clicked Due column header again to sort descending at (572, 266) on table >> nth=0 >> thead th >> nth=3
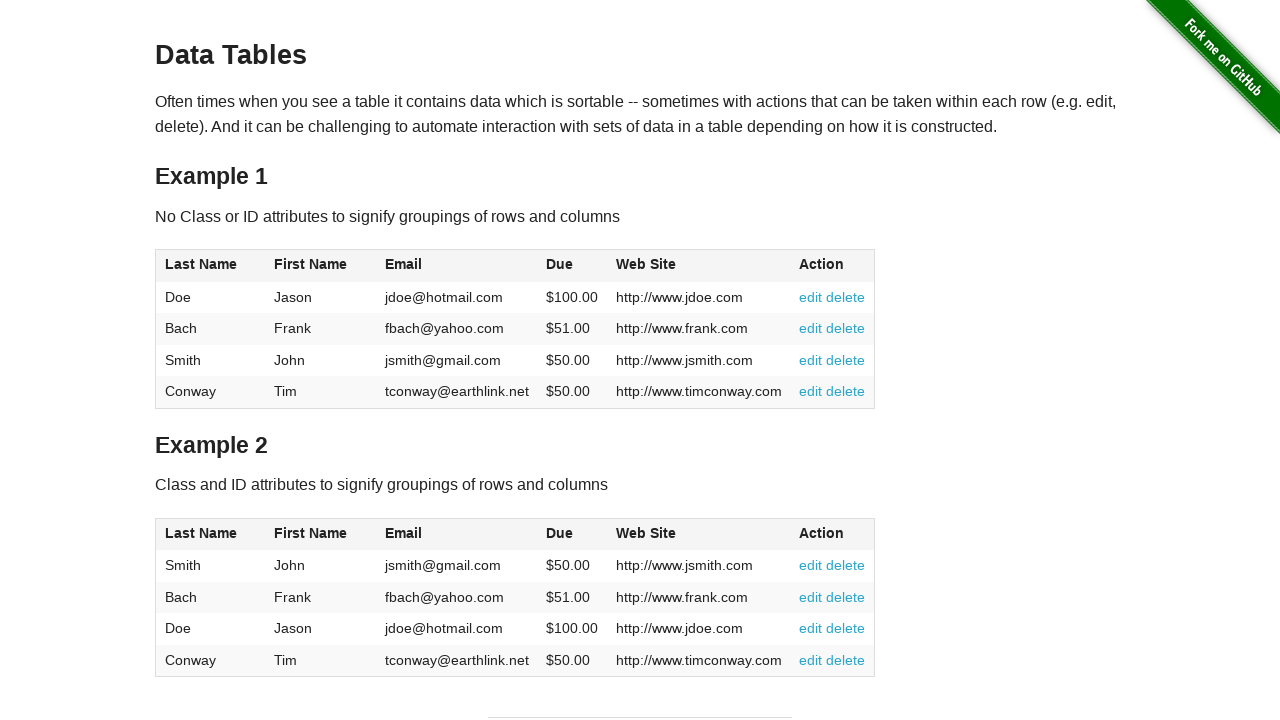

Waited 500ms for table to be sorted
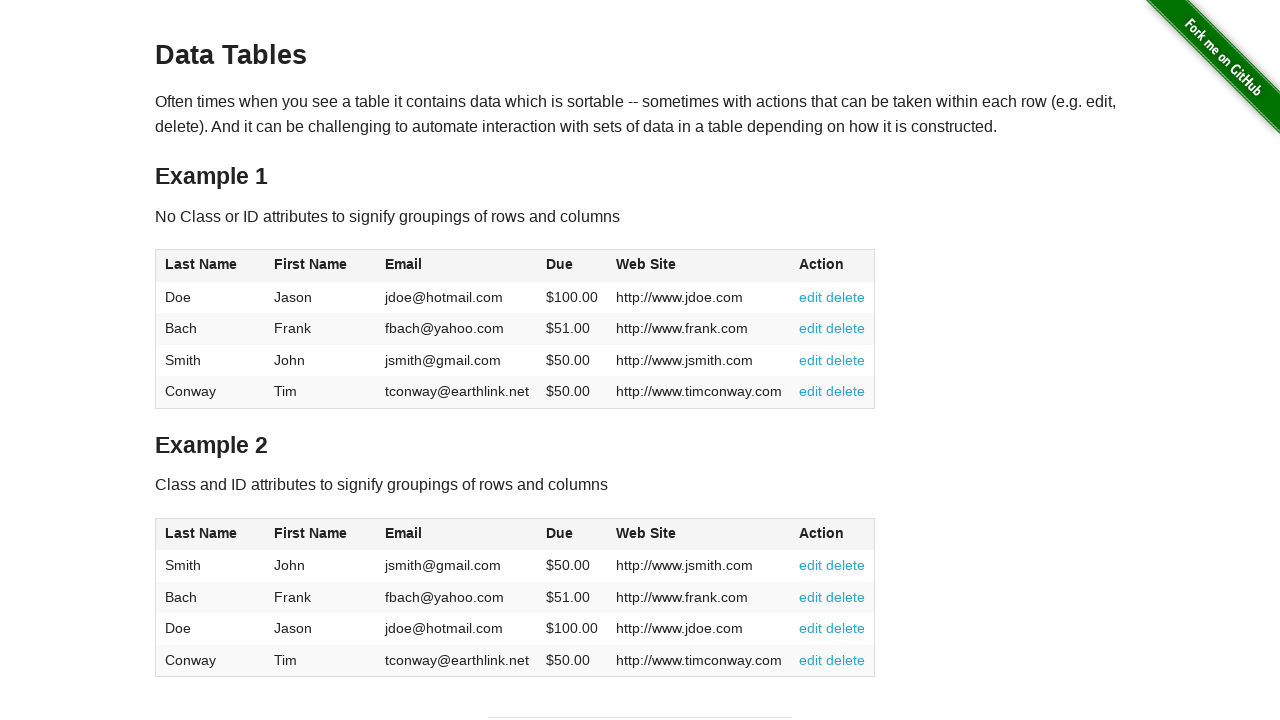

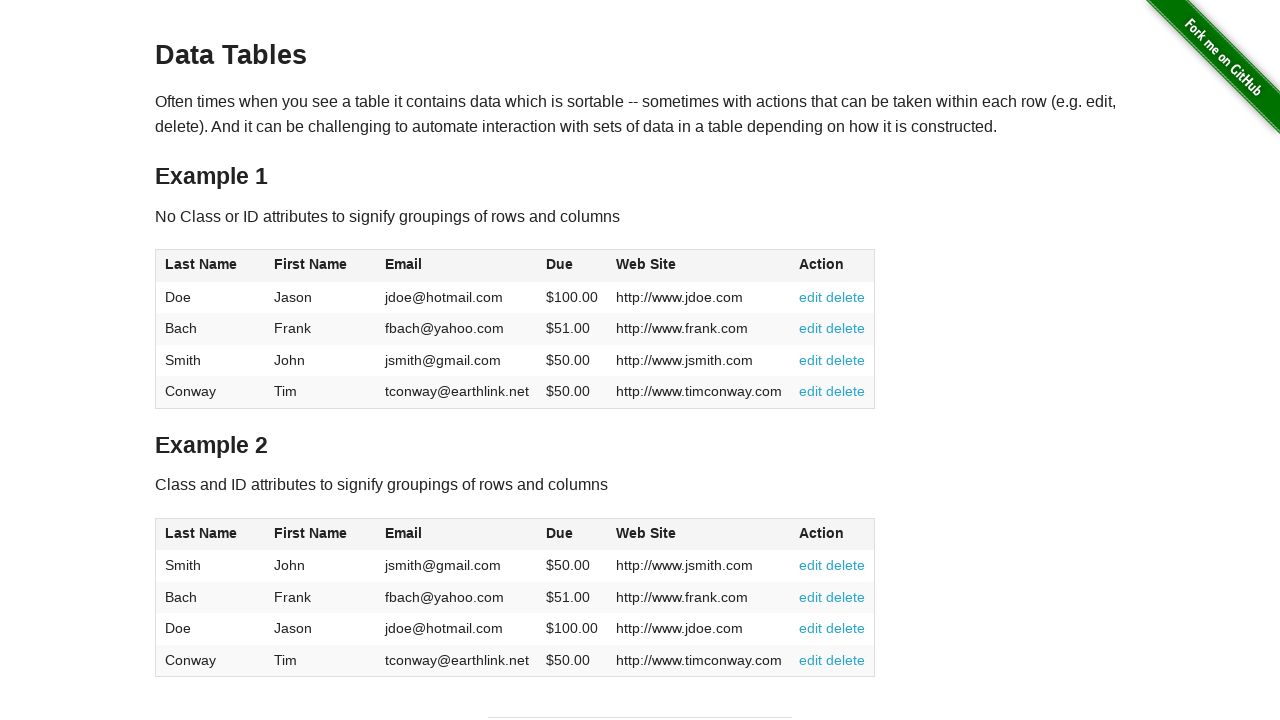